Tests login form validation by entering username, entering and then clearing password, and verifying that "Password is required" error message appears

Starting URL: https://www.saucedemo.com/

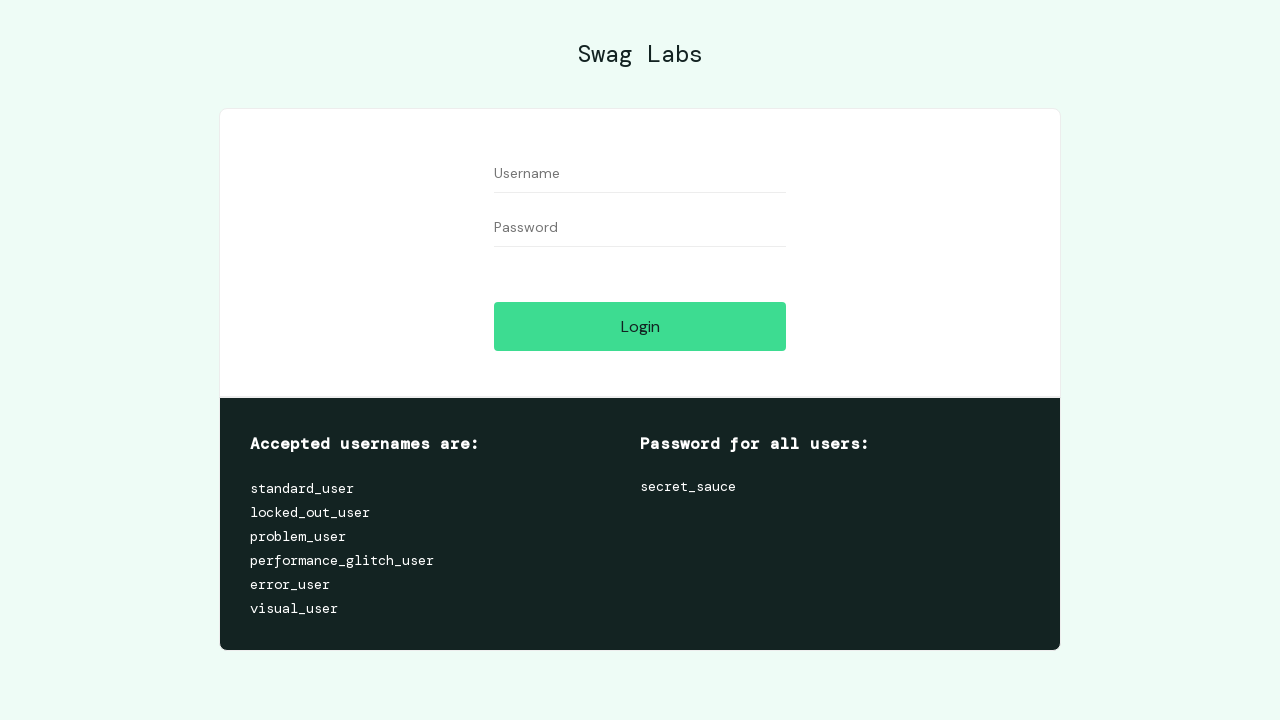

Entered 'standard_user' into username field on input[id='user-name']
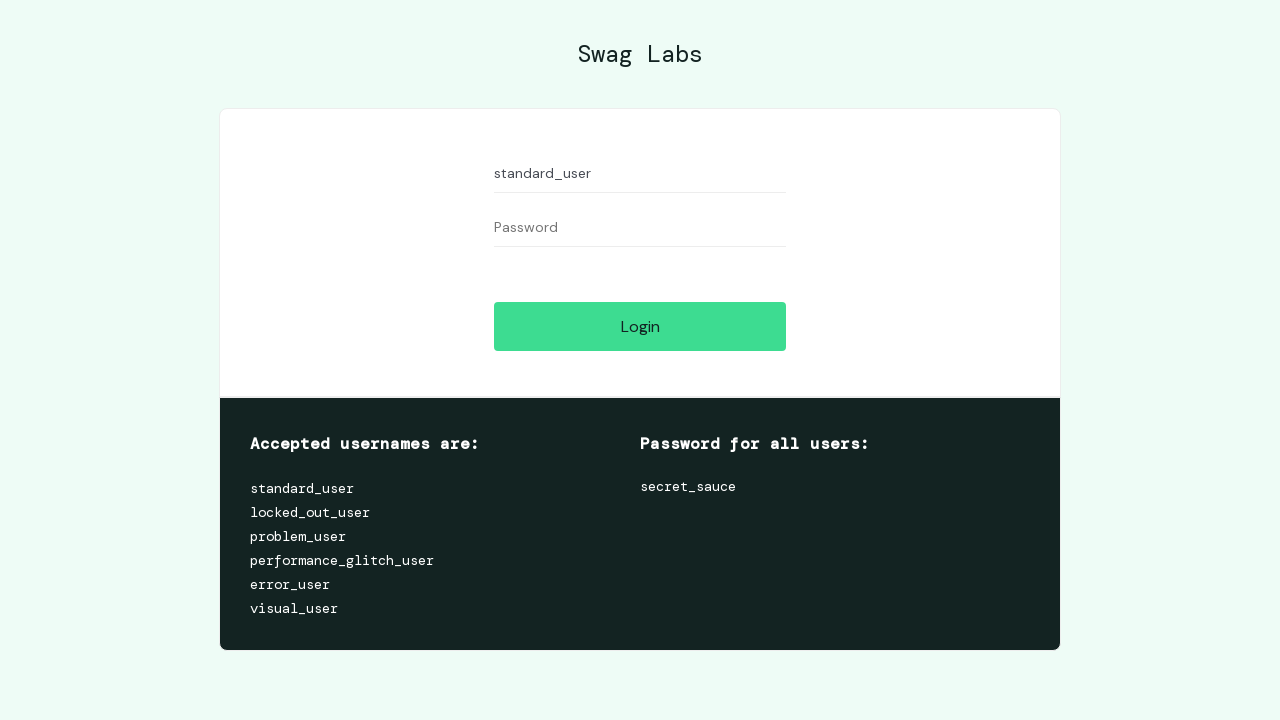

Entered password into password field on input[id='password']
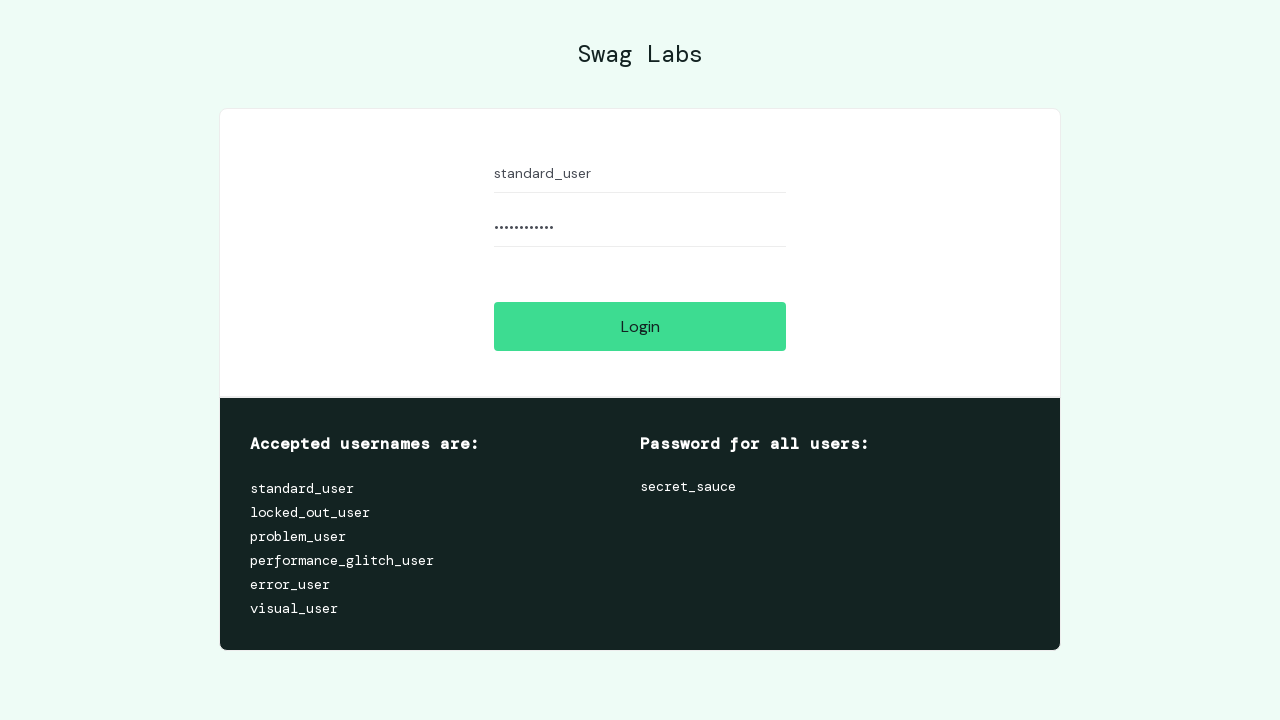

Cleared password field by entering empty string on input[id='password']
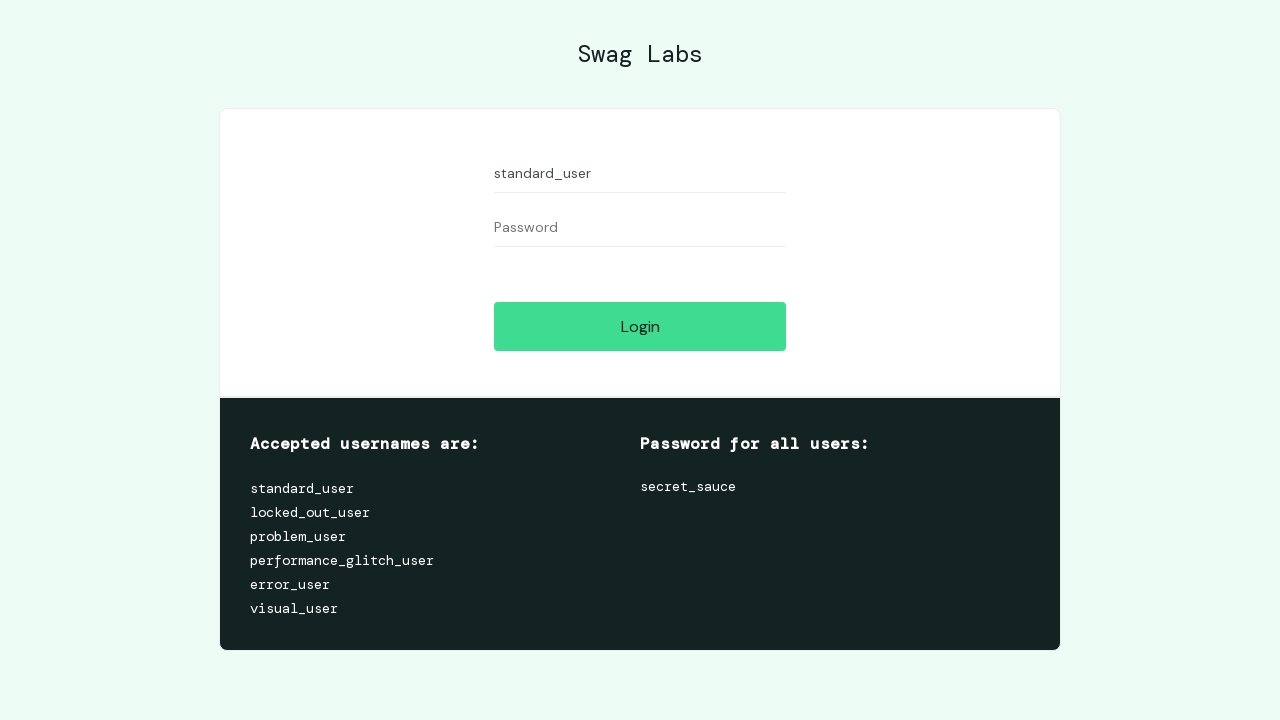

Clicked login button to submit form with missing password at (640, 326) on input[id='login-button']
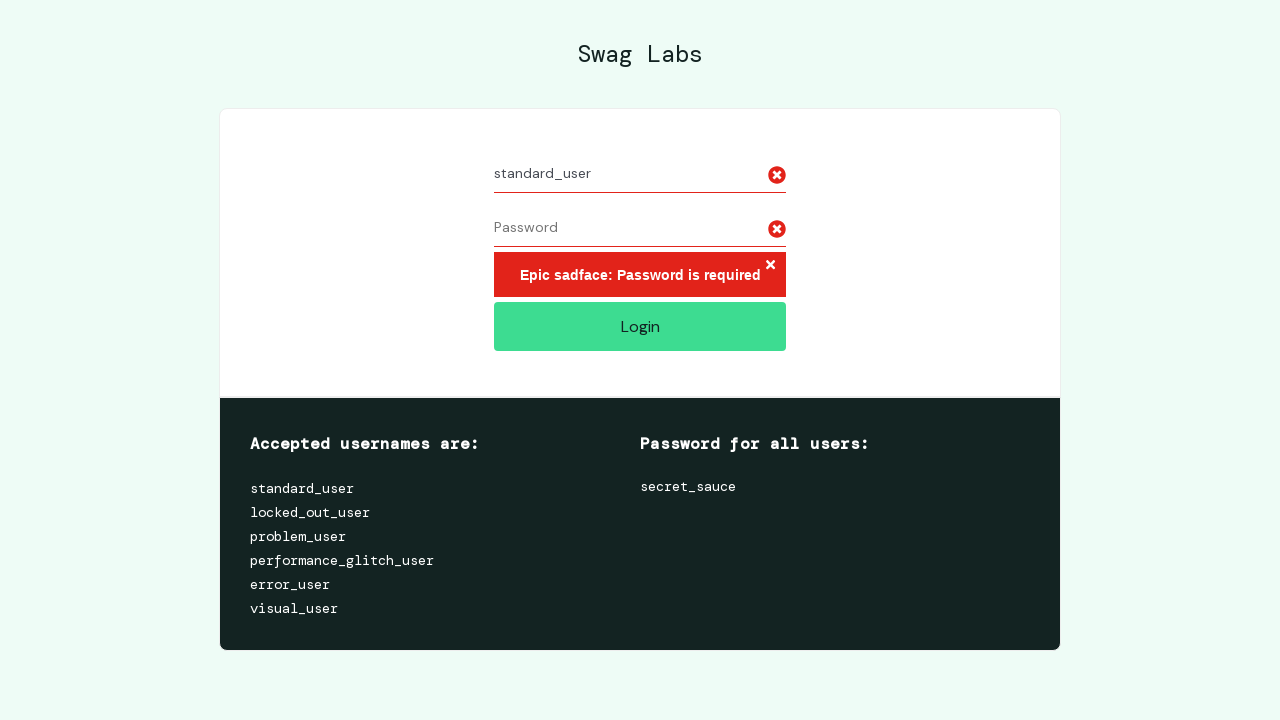

Verified 'Password is required' error message is displayed
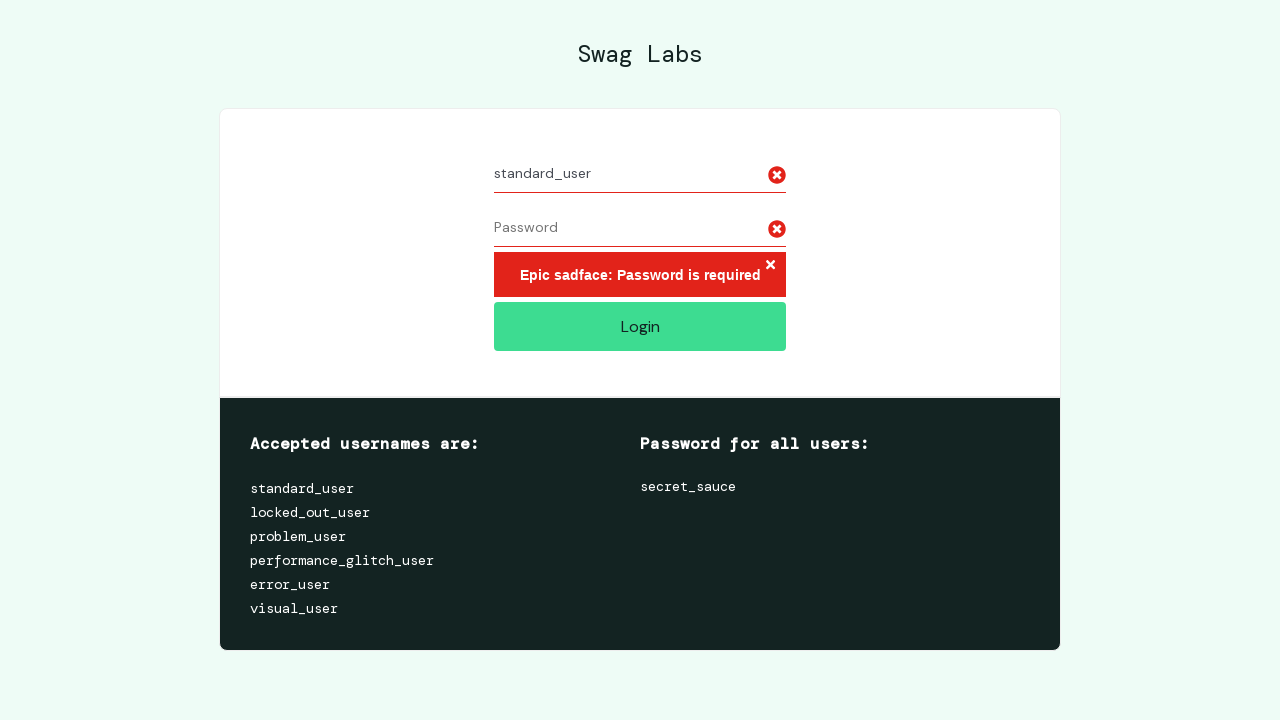

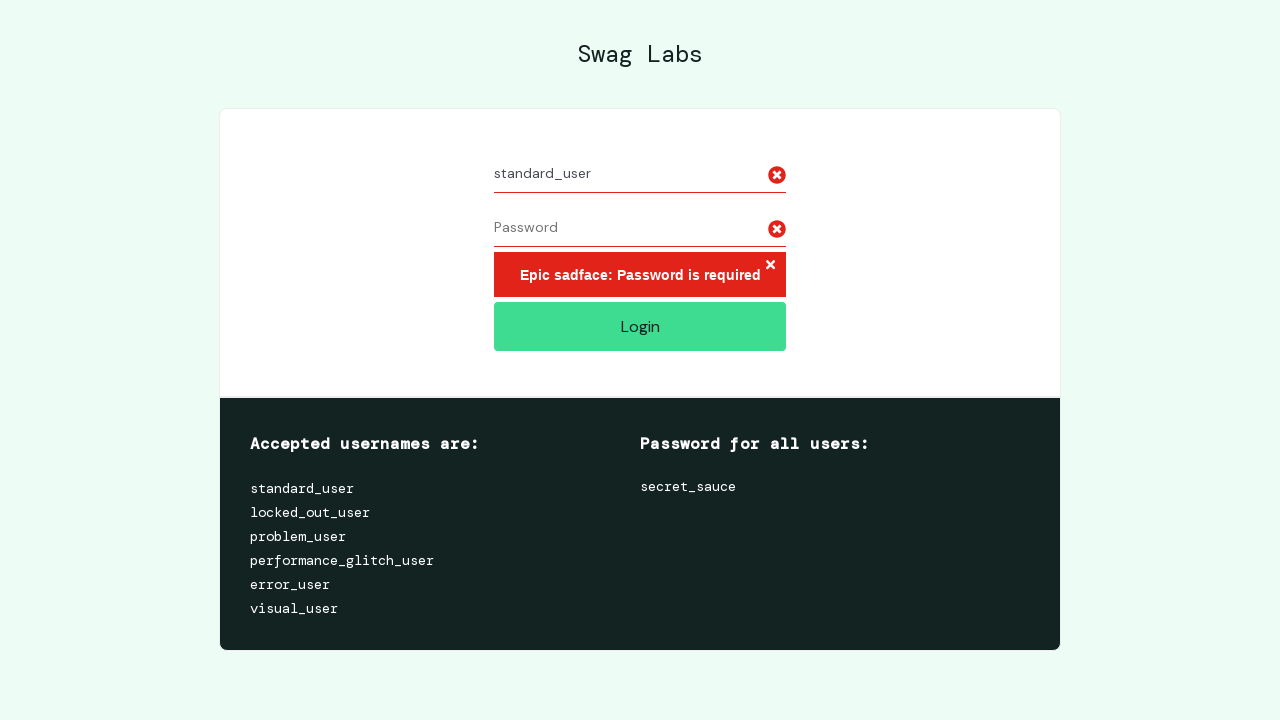